Tests password field with blank spaces and emojis at length lesser than 10

Starting URL: https://buggy.justtestit.org/register

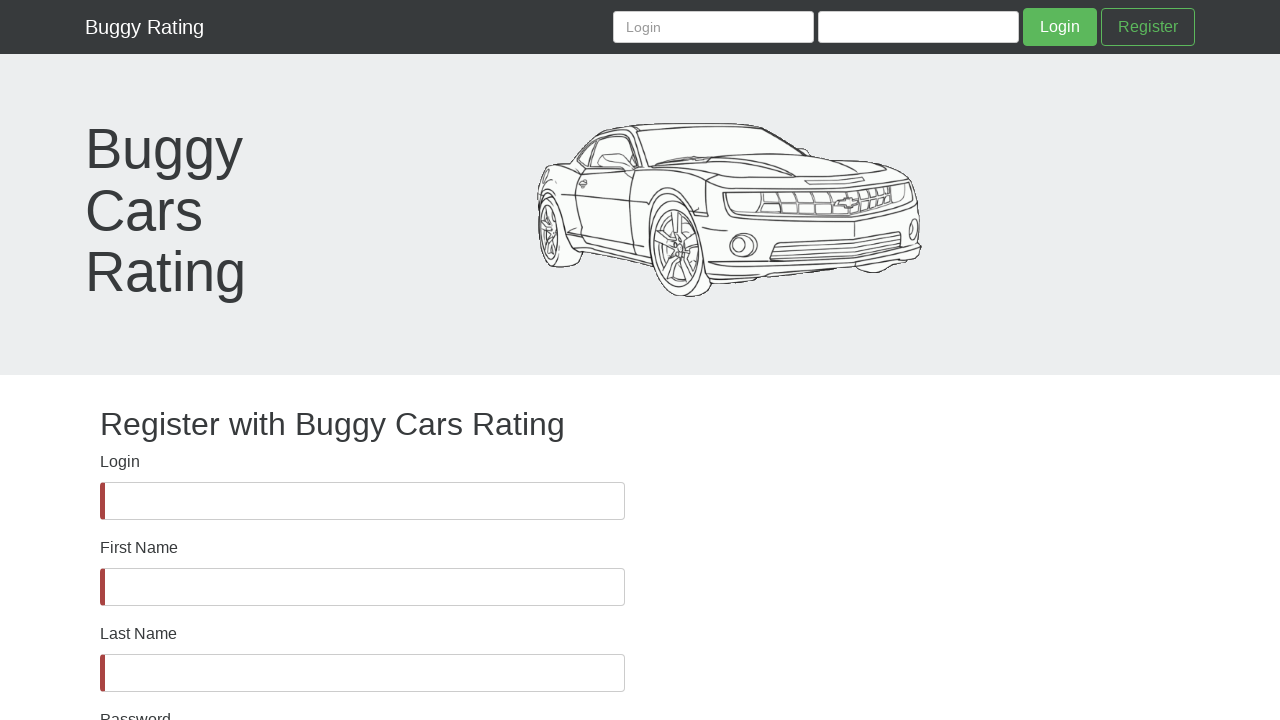

Password field is visible on the register page
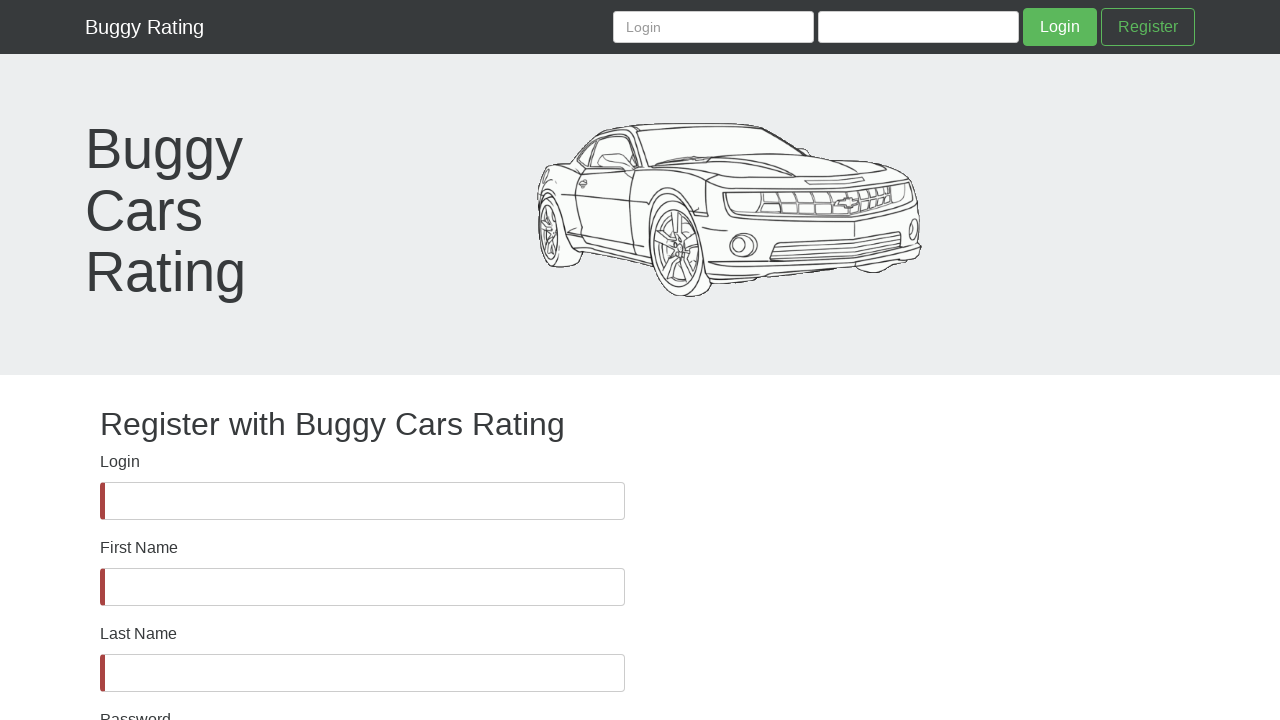

Filled password field with blank spaces and fire emojis (length < 10) on #password
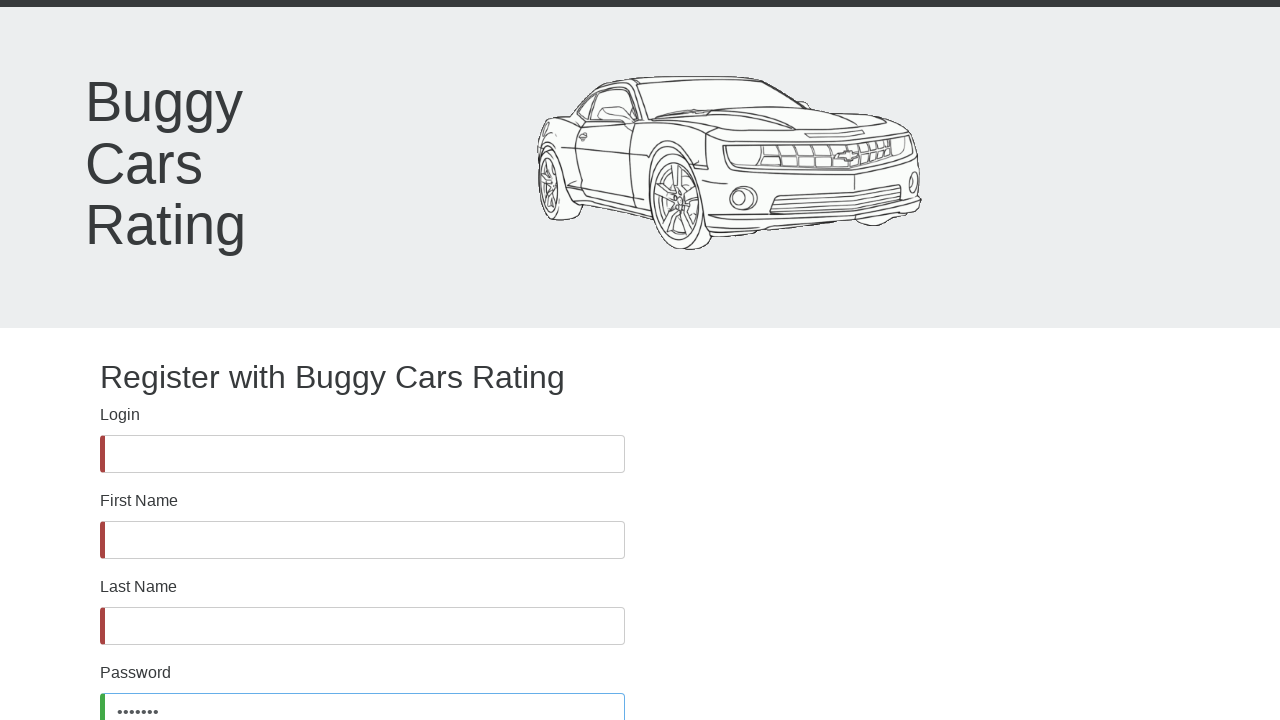

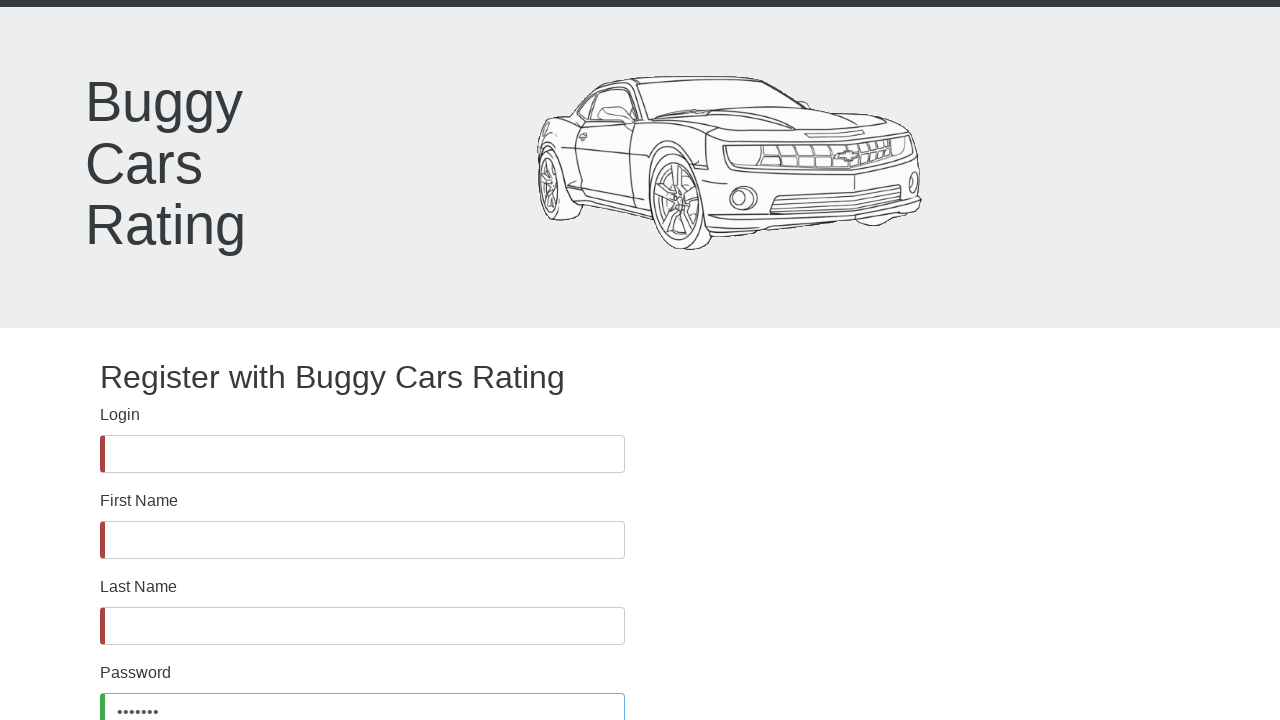